Tests that the input field is cleared after adding a todo item

Starting URL: https://demo.playwright.dev/todomvc

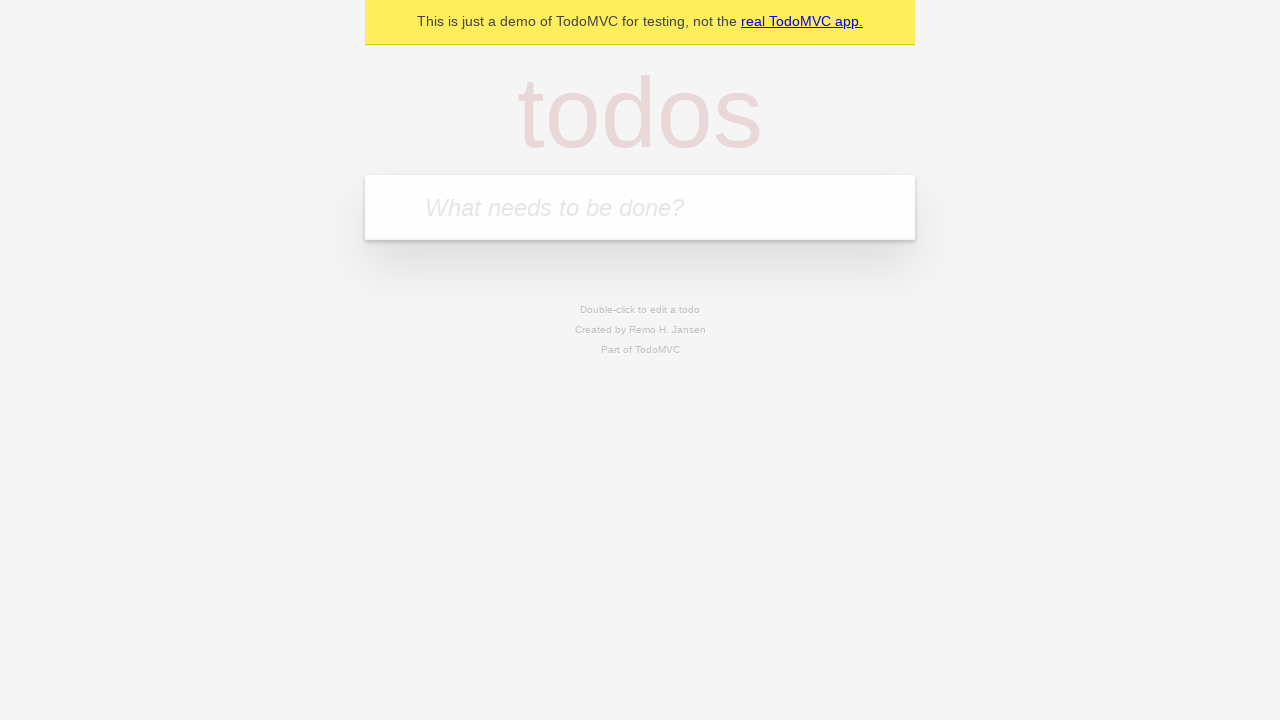

Filled input field with 'buy some cheese' on internal:attr=[placeholder="What needs to be done?"i]
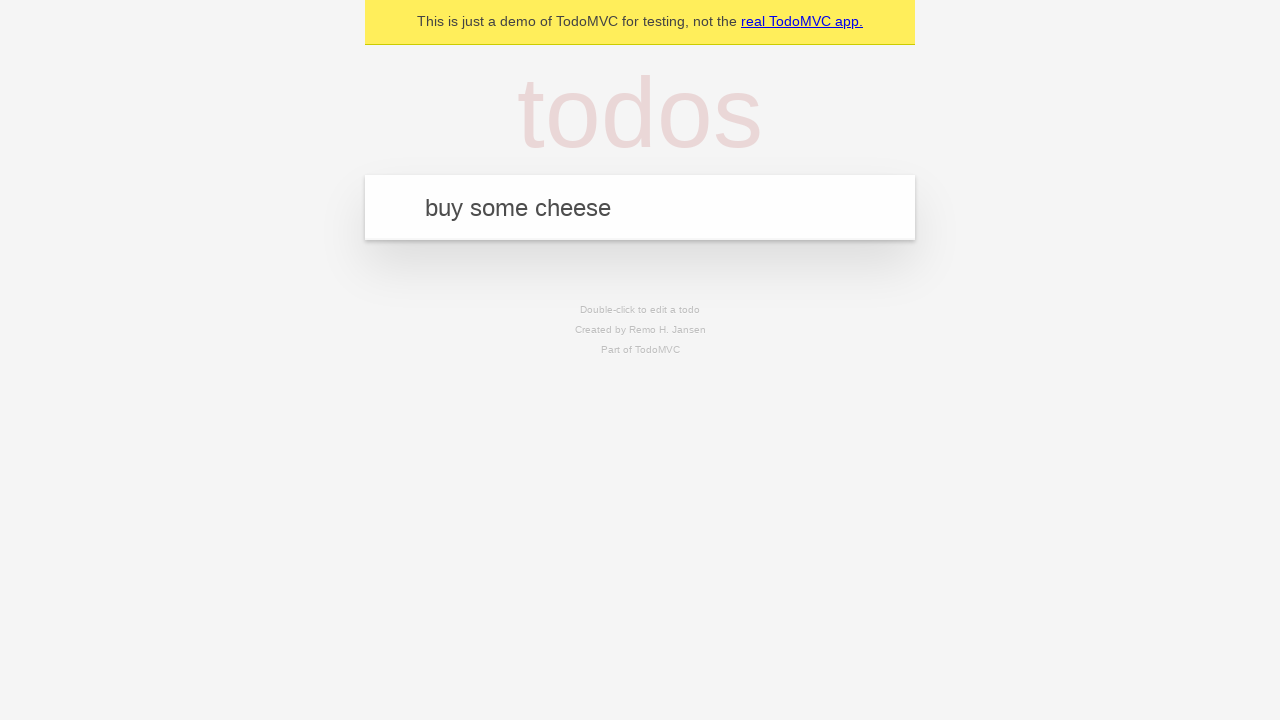

Pressed Enter to add the todo item on internal:attr=[placeholder="What needs to be done?"i]
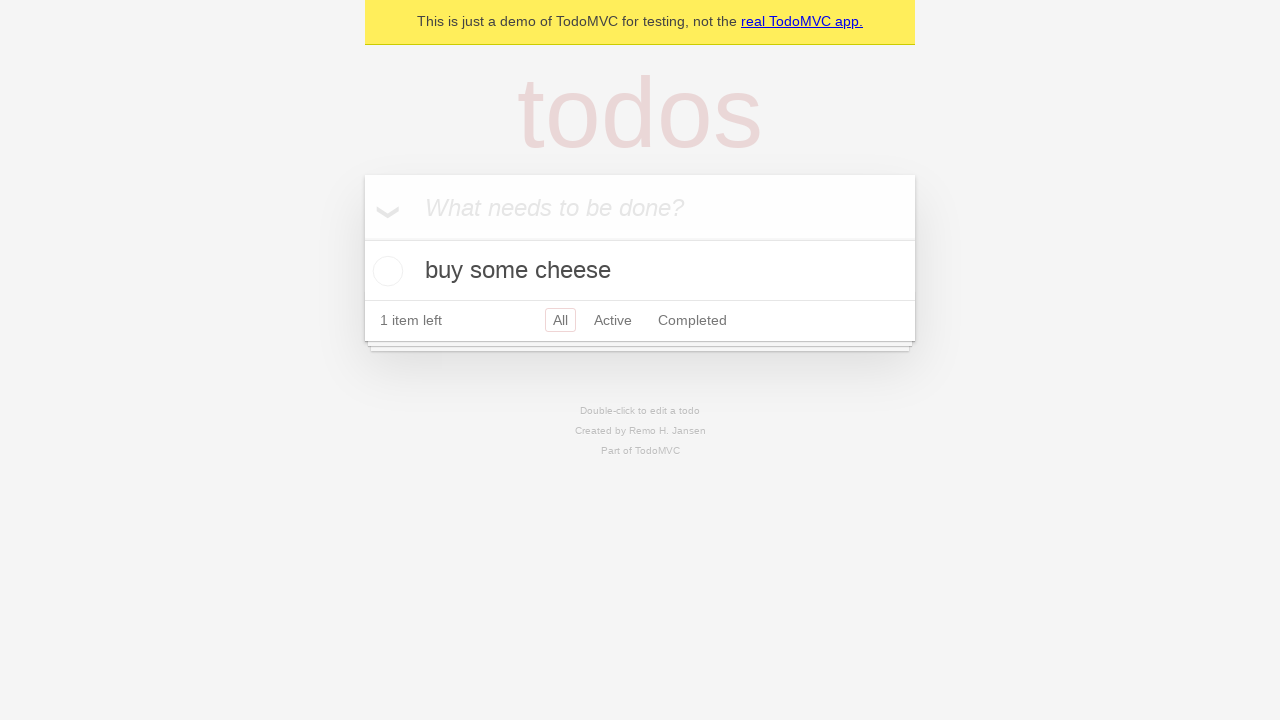

Todo item title appeared in the DOM
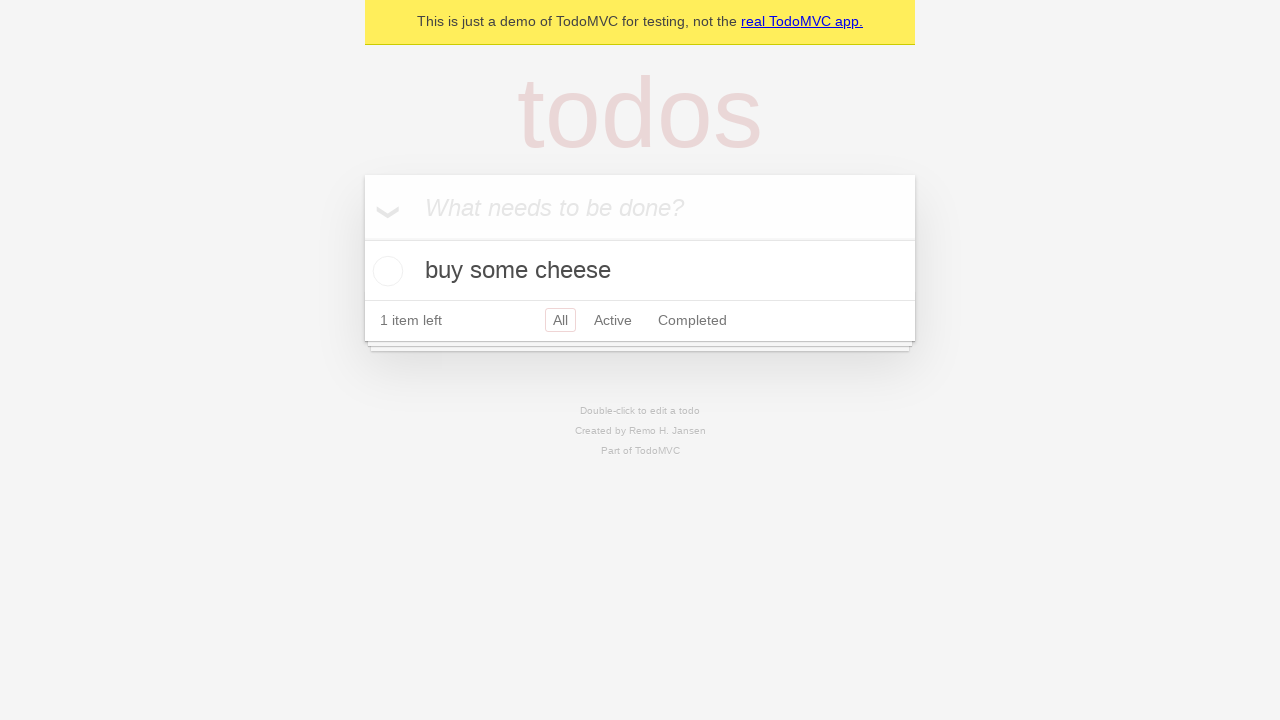

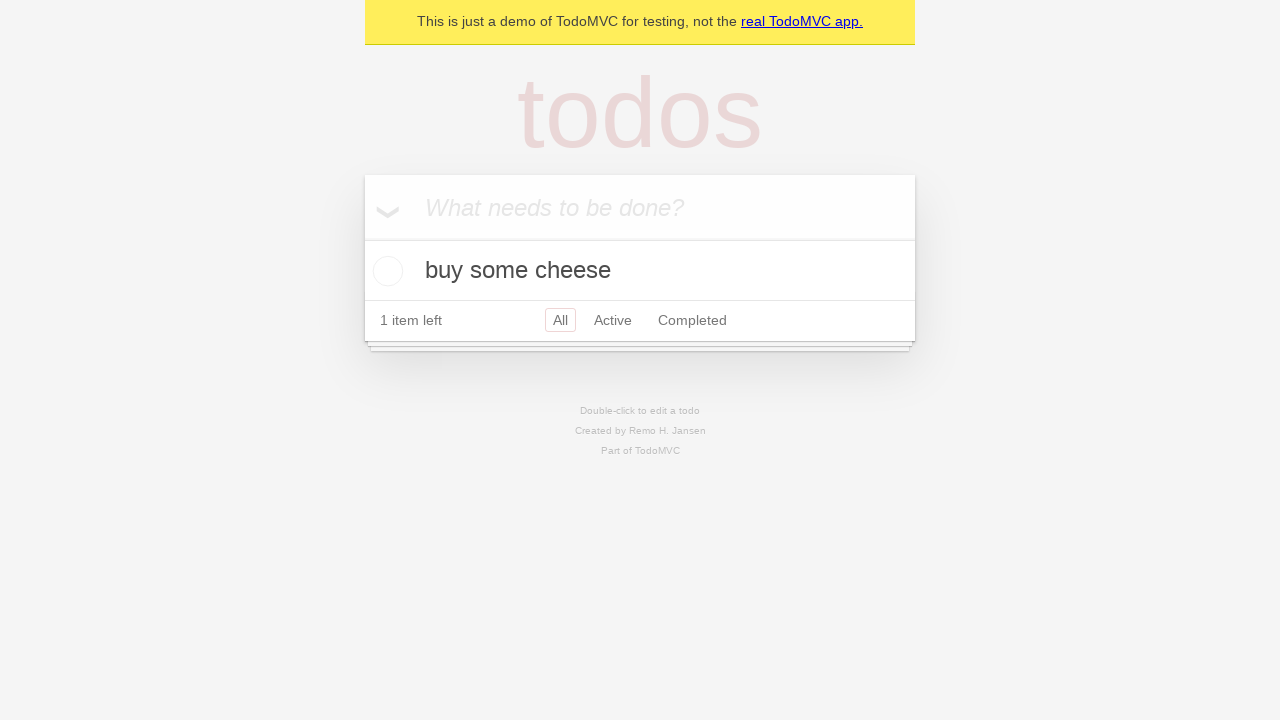